Tests floating menu page by navigating to it and scrolling down to verify menu remains visible

Starting URL: https://the-internet.herokuapp.com/

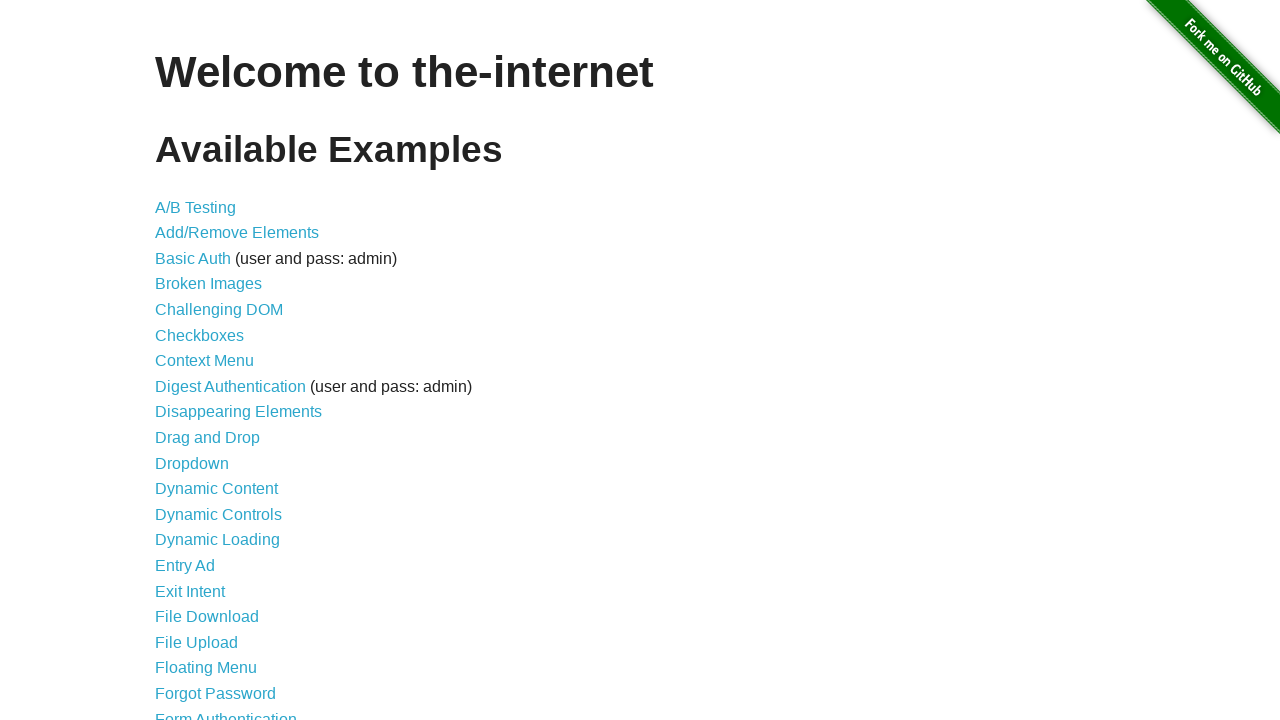

Floating menu link selector is present on the page
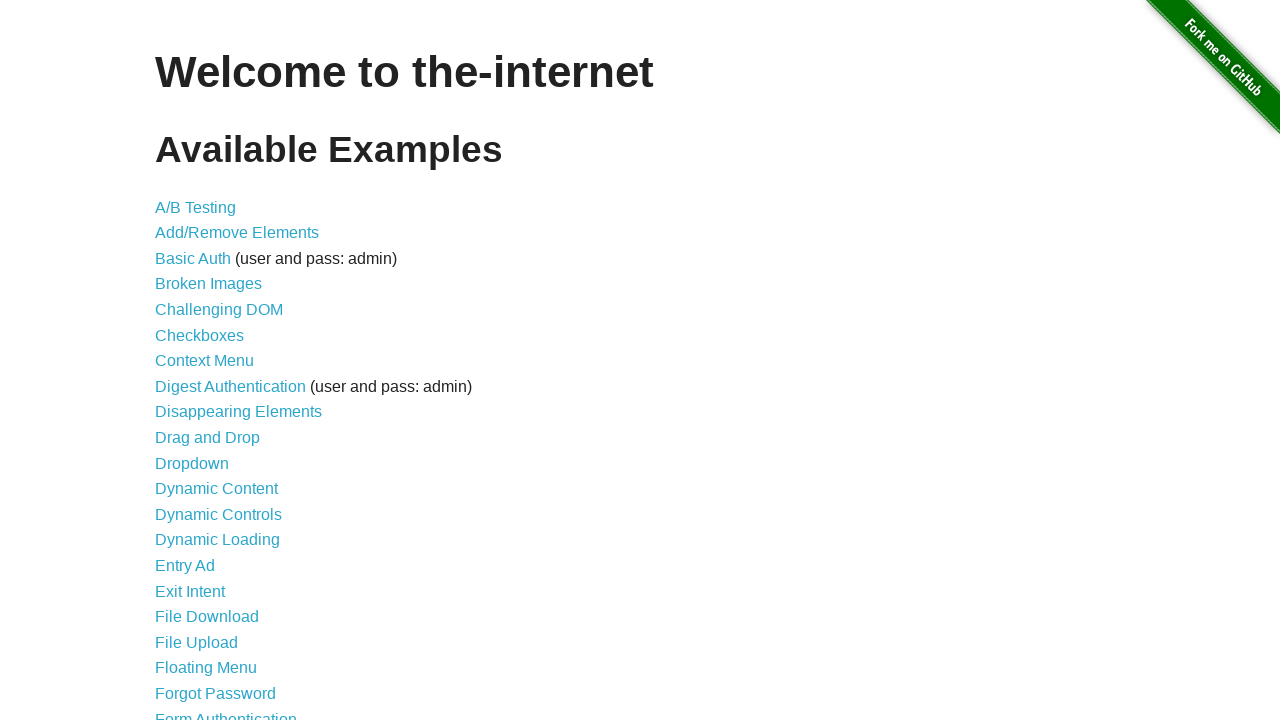

Clicked on floating menu link to navigate to floating menu page at (206, 668) on xpath=//a[@href='/floating_menu']
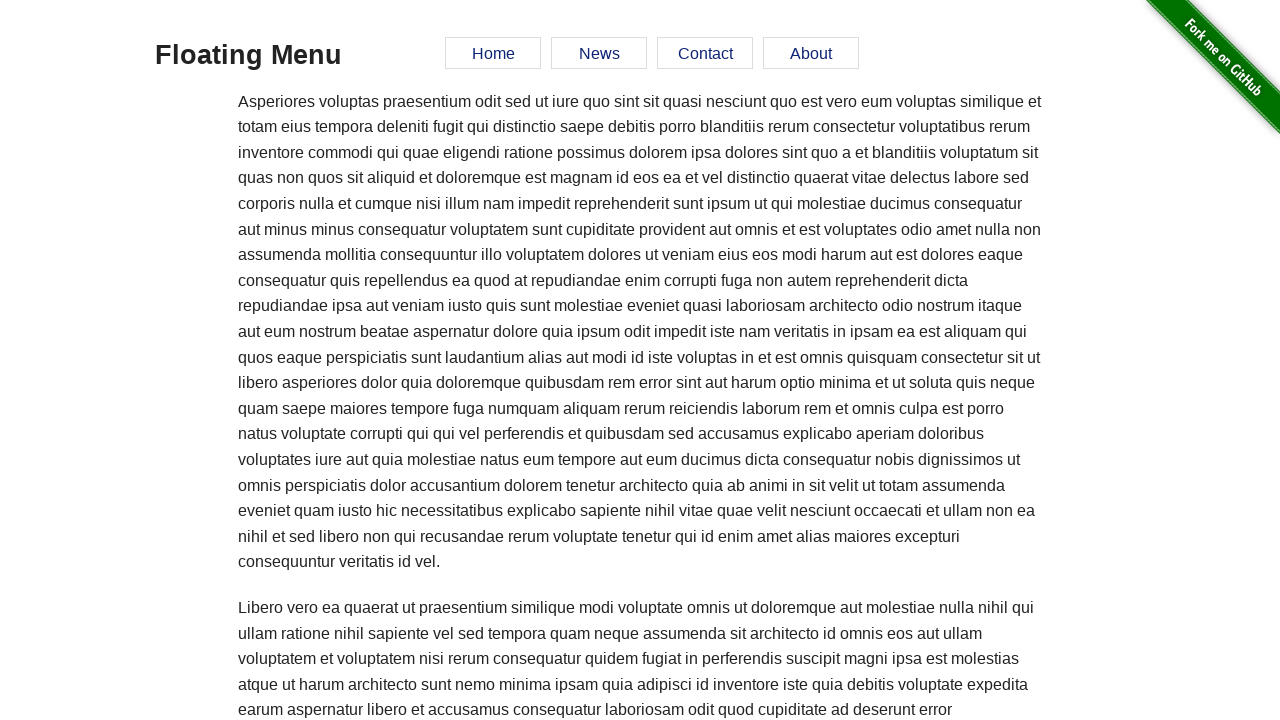

Floating menu element is now visible on the page
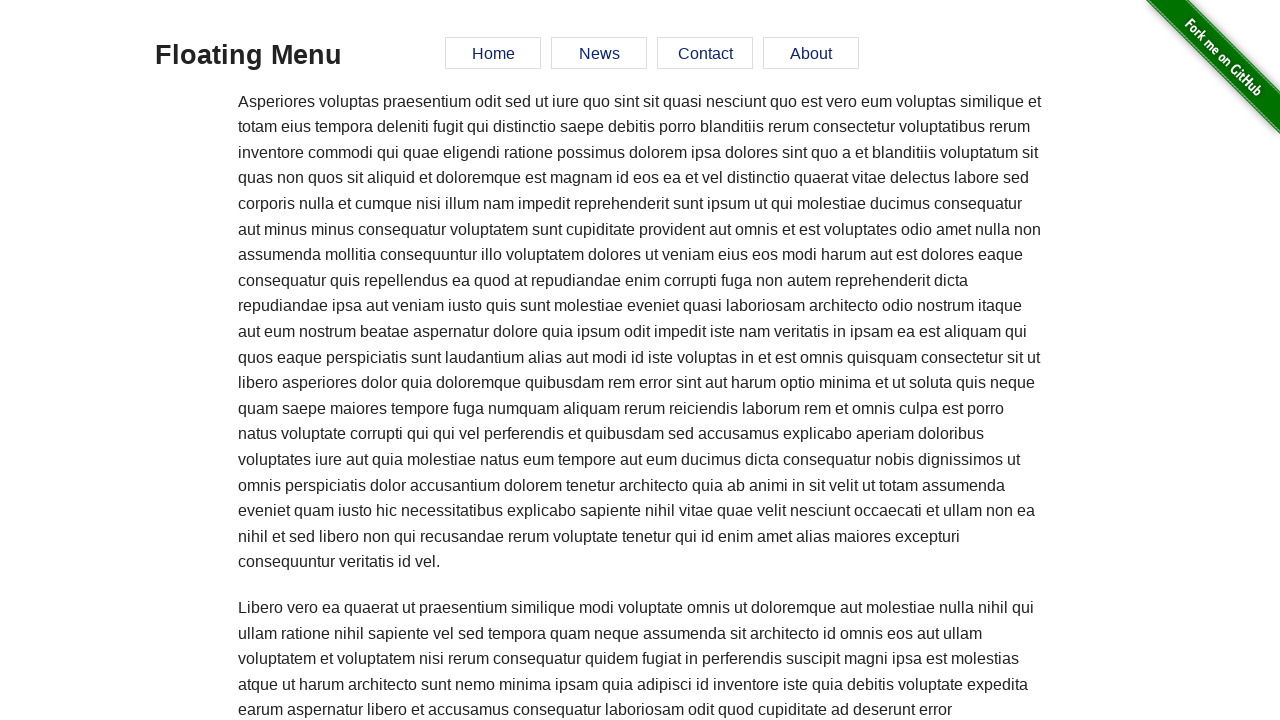

Scrolled down to bottom element to verify floating menu remains visible
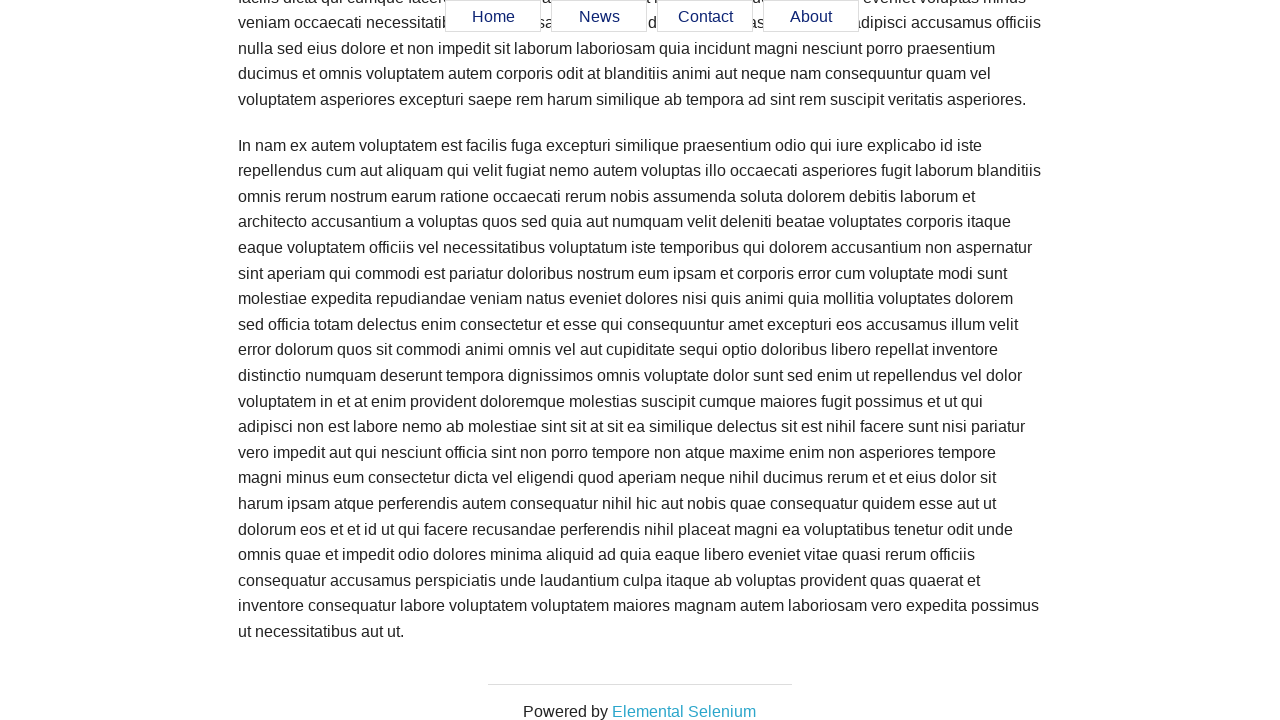

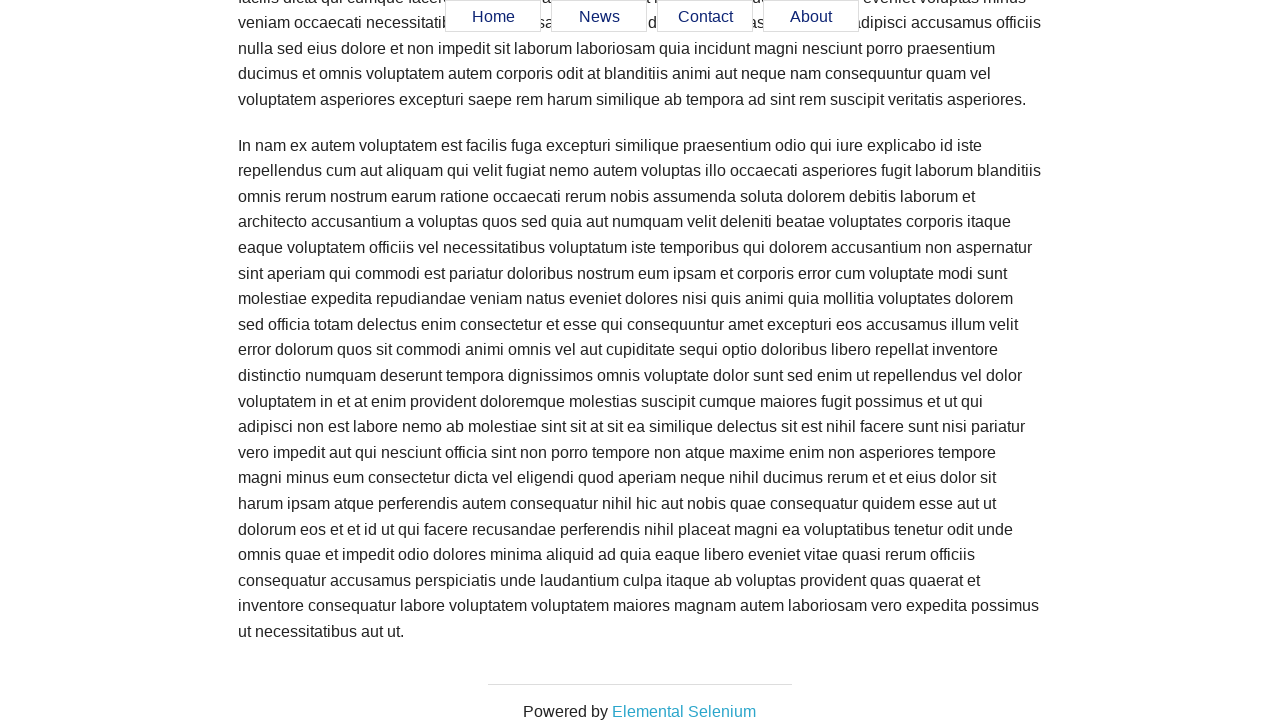